Tests adding a product to the shopping cart on BrowserStack demo site, verifying the cart opens and displays the correct product

Starting URL: https://www.bstackdemo.com

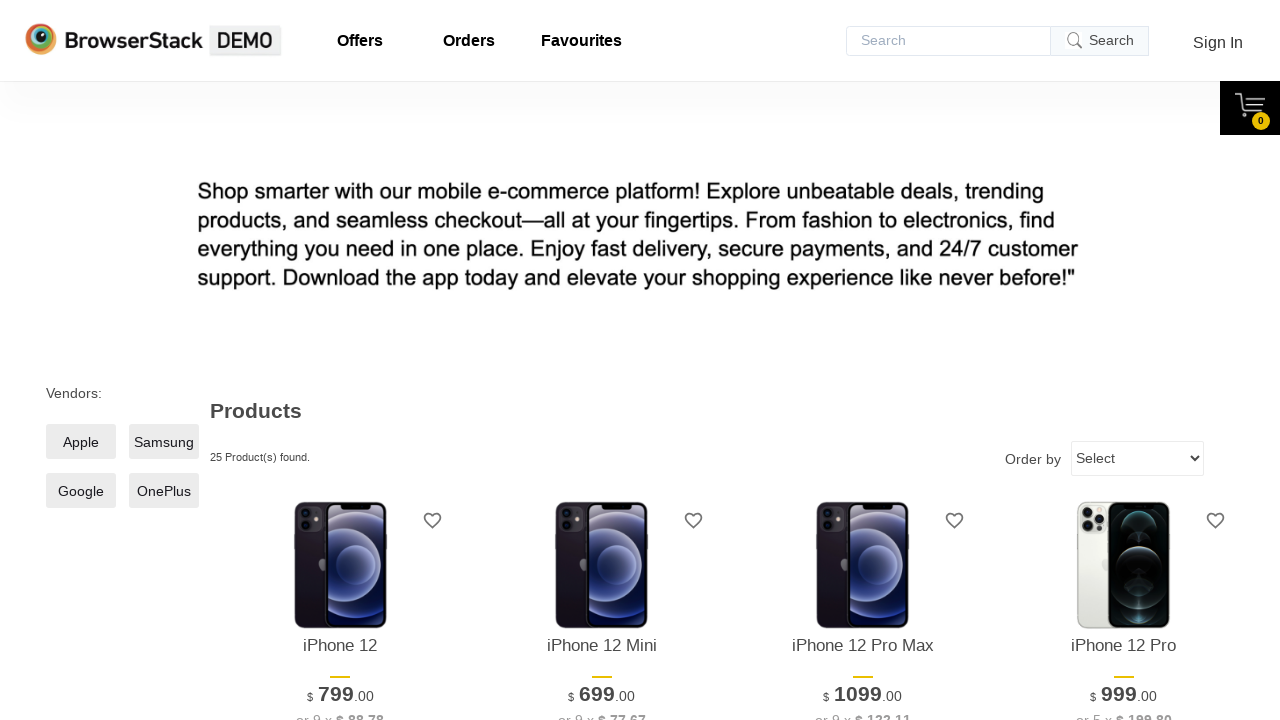

Waited for page to reach domcontentloaded state
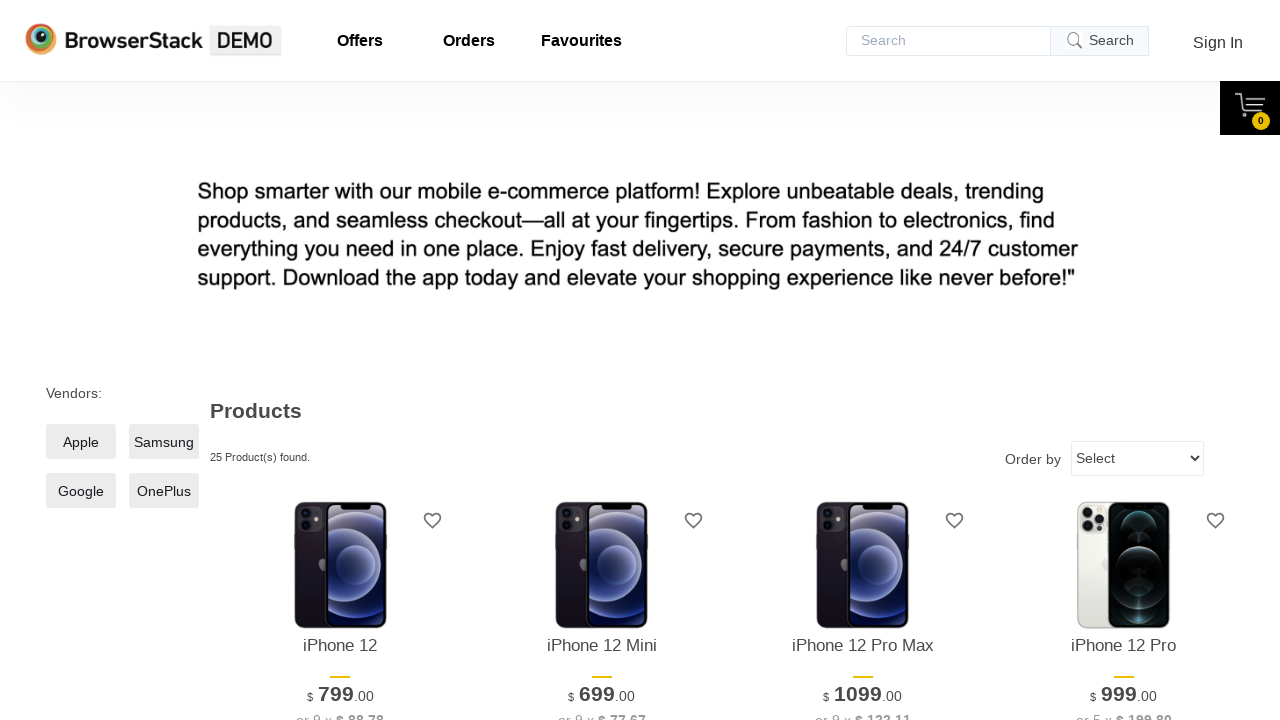

Verified page title contains 'StackDemo'
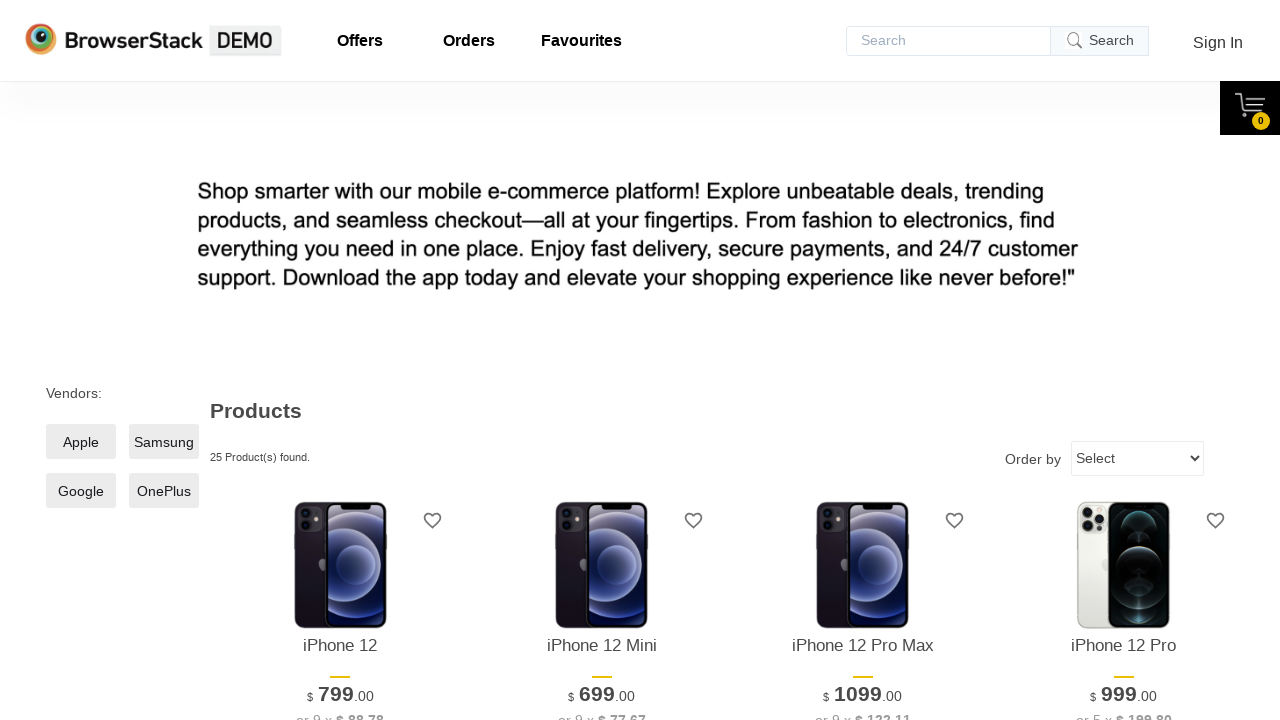

Retrieved product name from main page
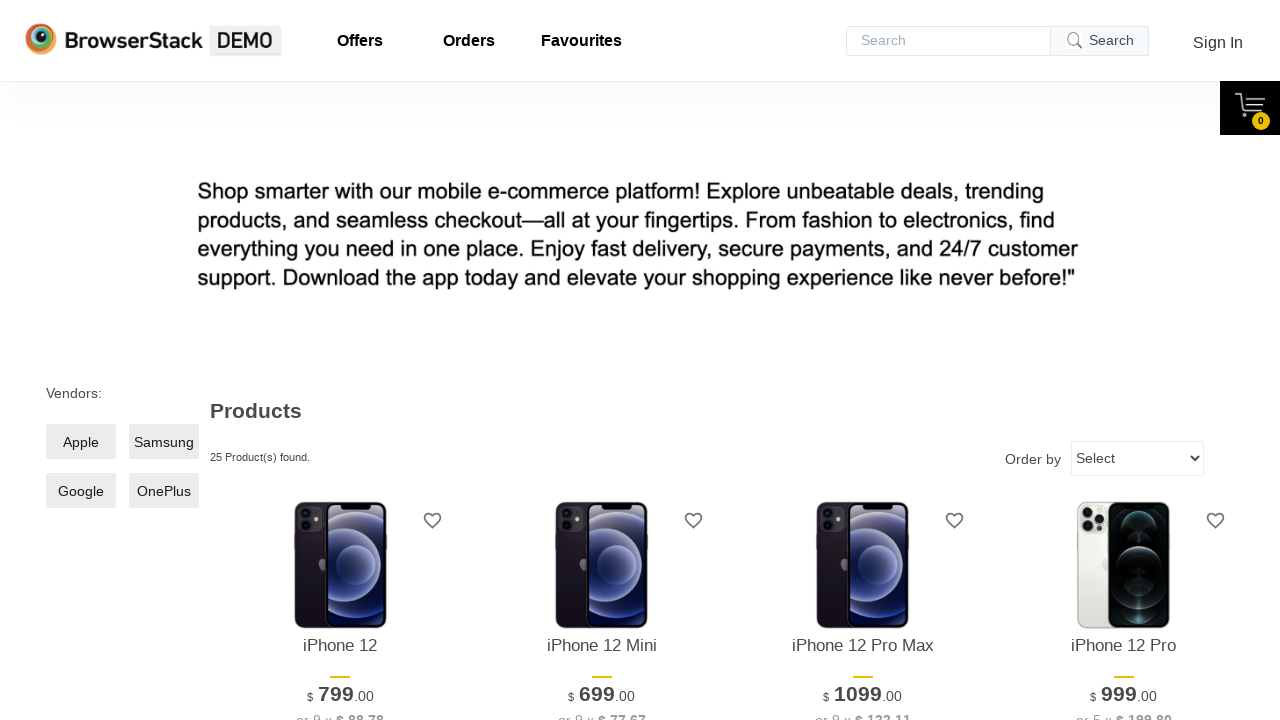

Clicked add to cart button for first product at (340, 361) on xpath=//*[@id='1']/div[4]
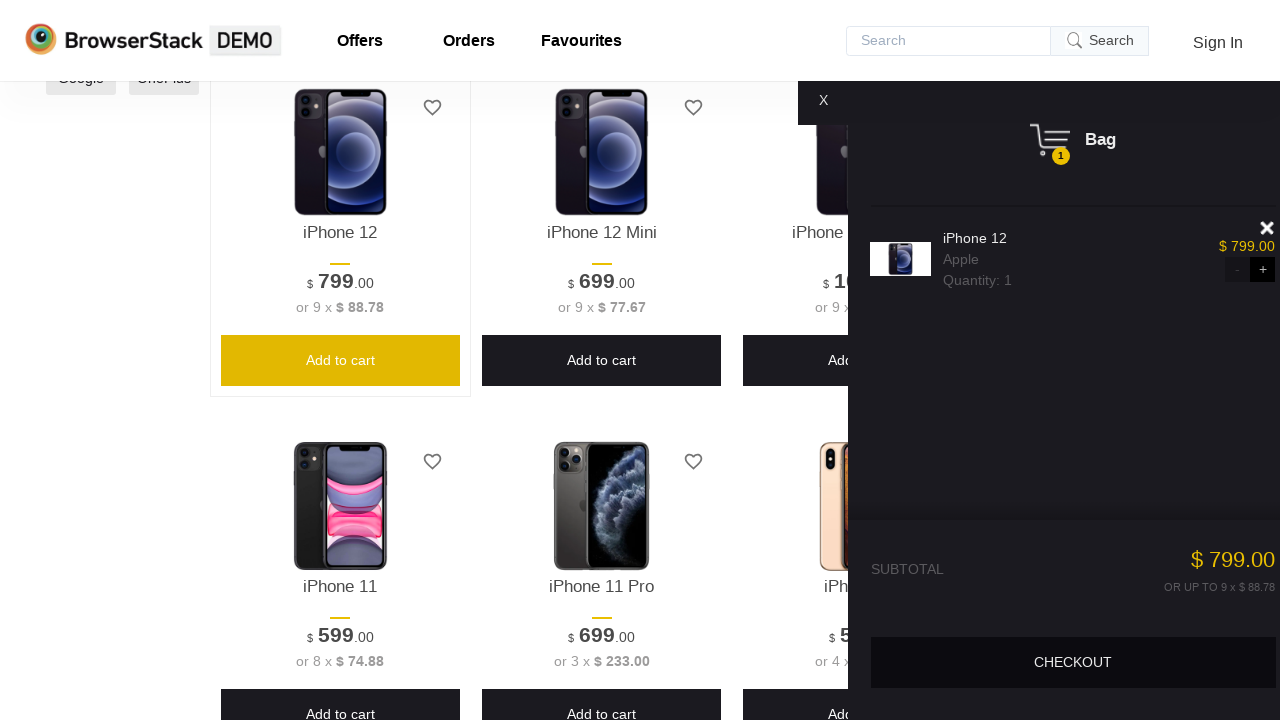

Waited for cart content to become visible
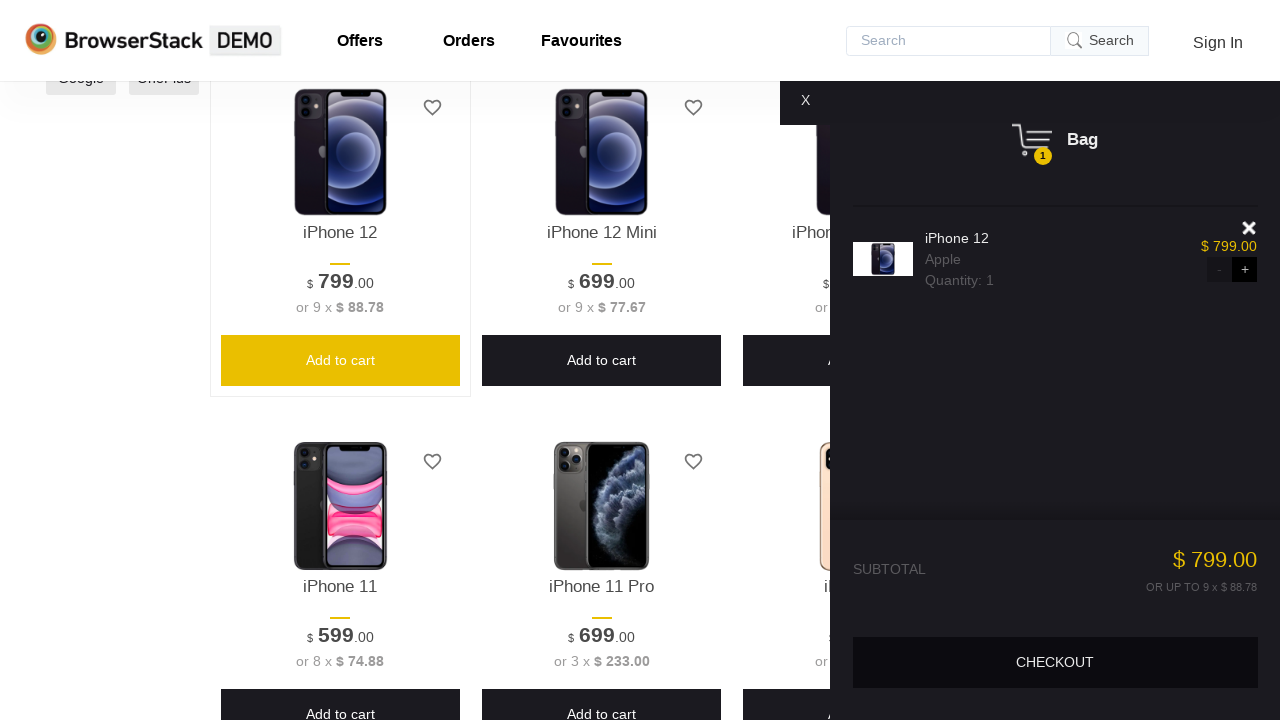

Verified cart is visible
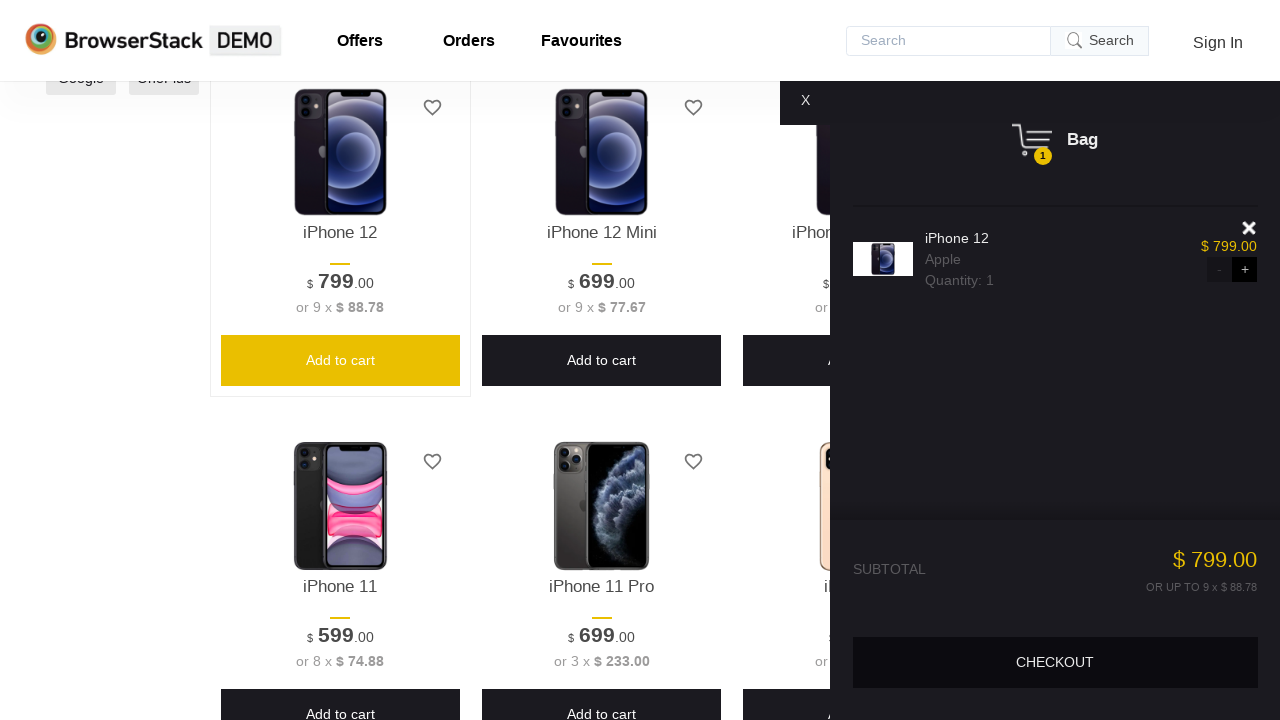

Retrieved product name from shopping cart
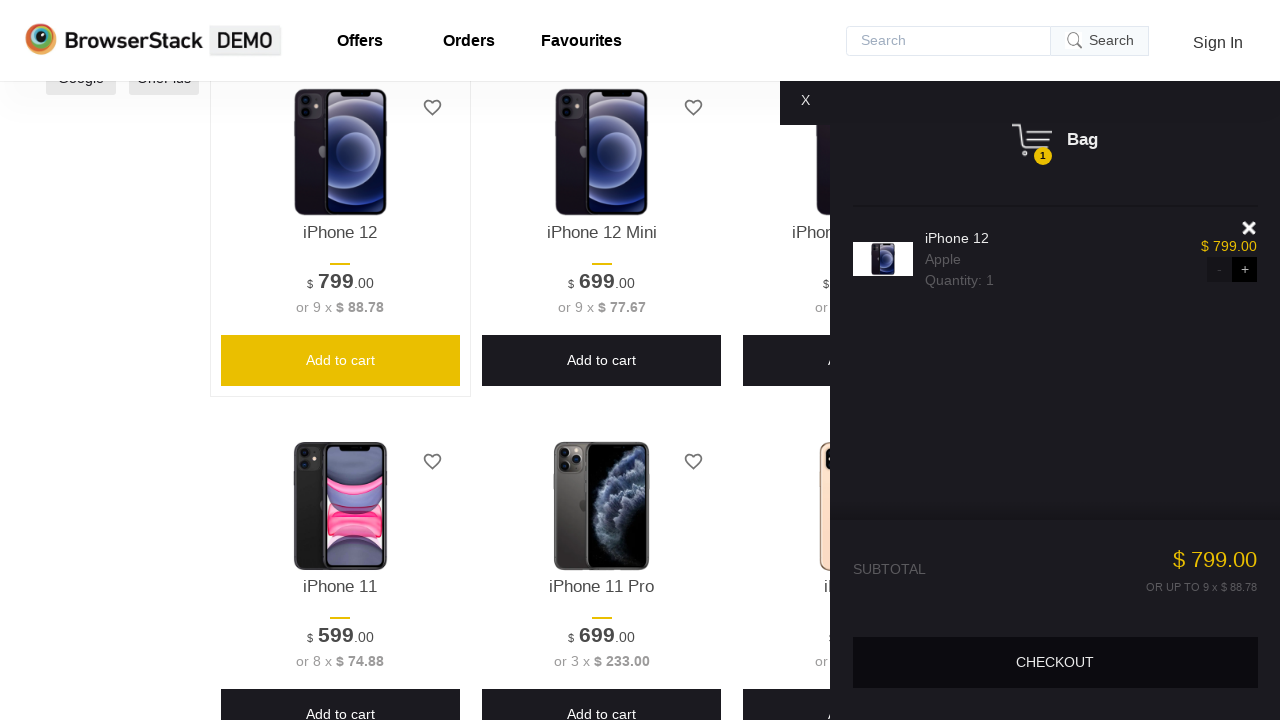

Verified product in cart matches product on main page
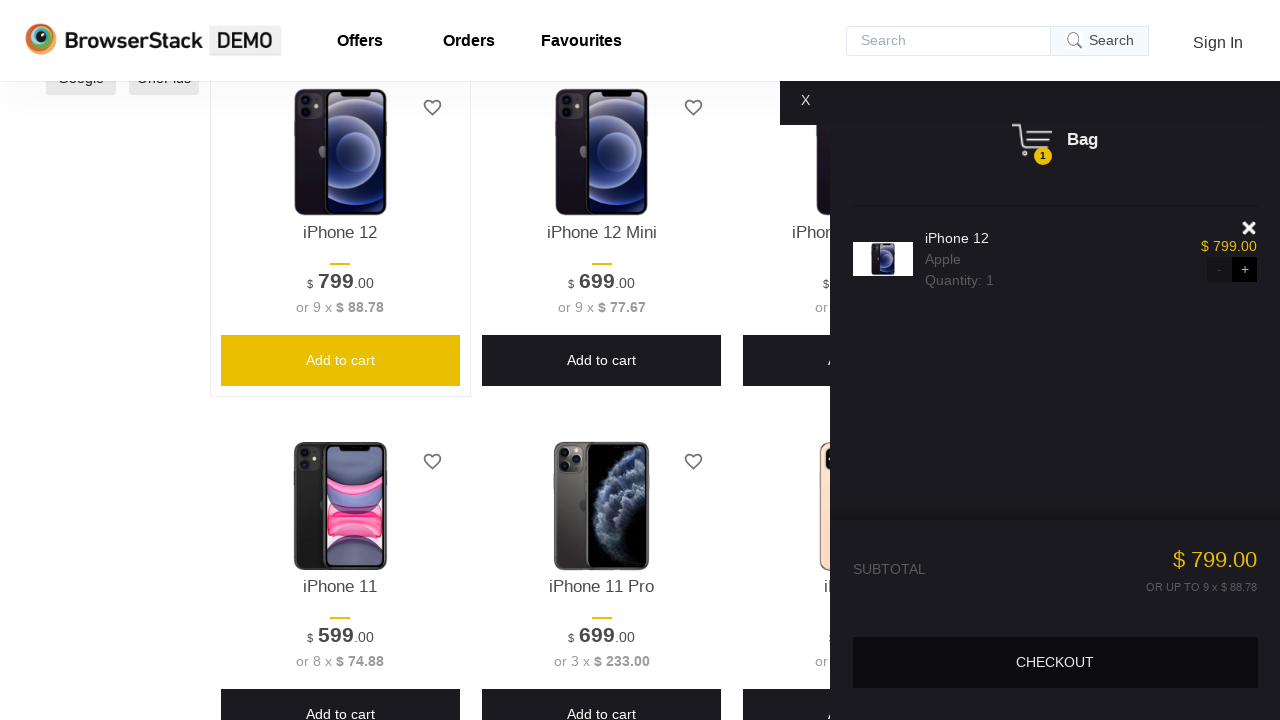

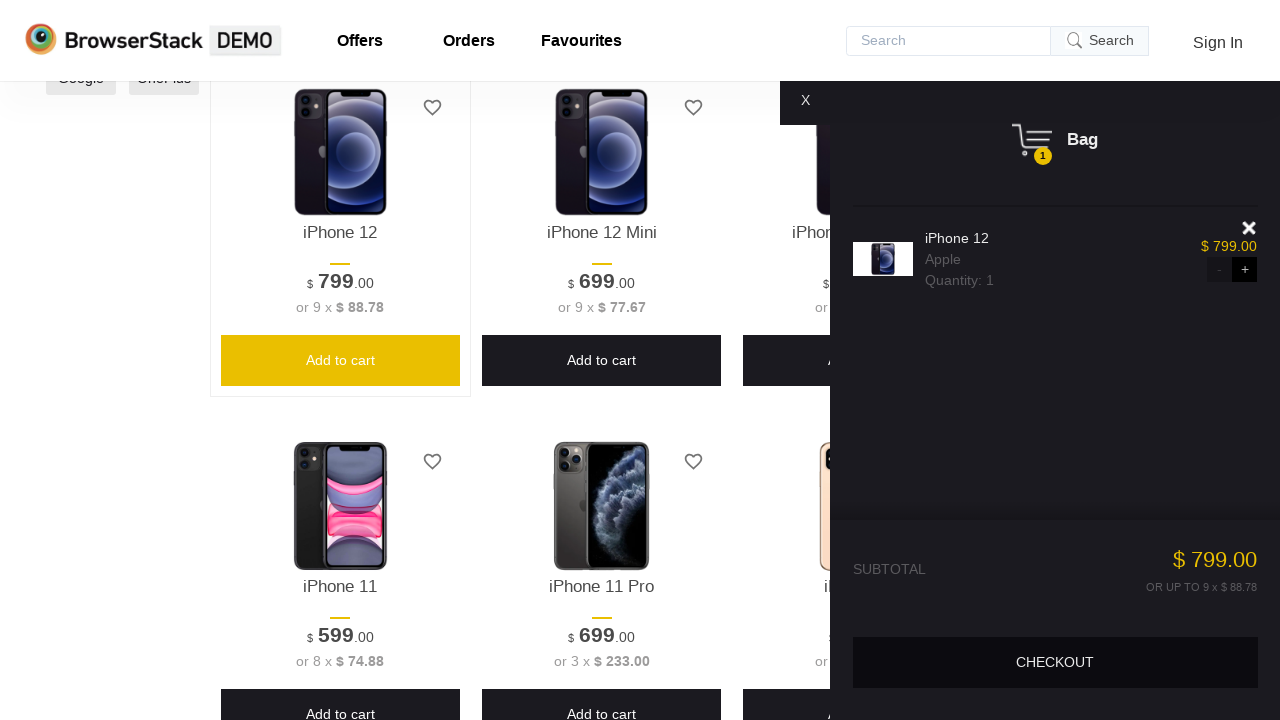